Tests various element selection methods on python.org website and performs a search query

Starting URL: https://www.python.org/

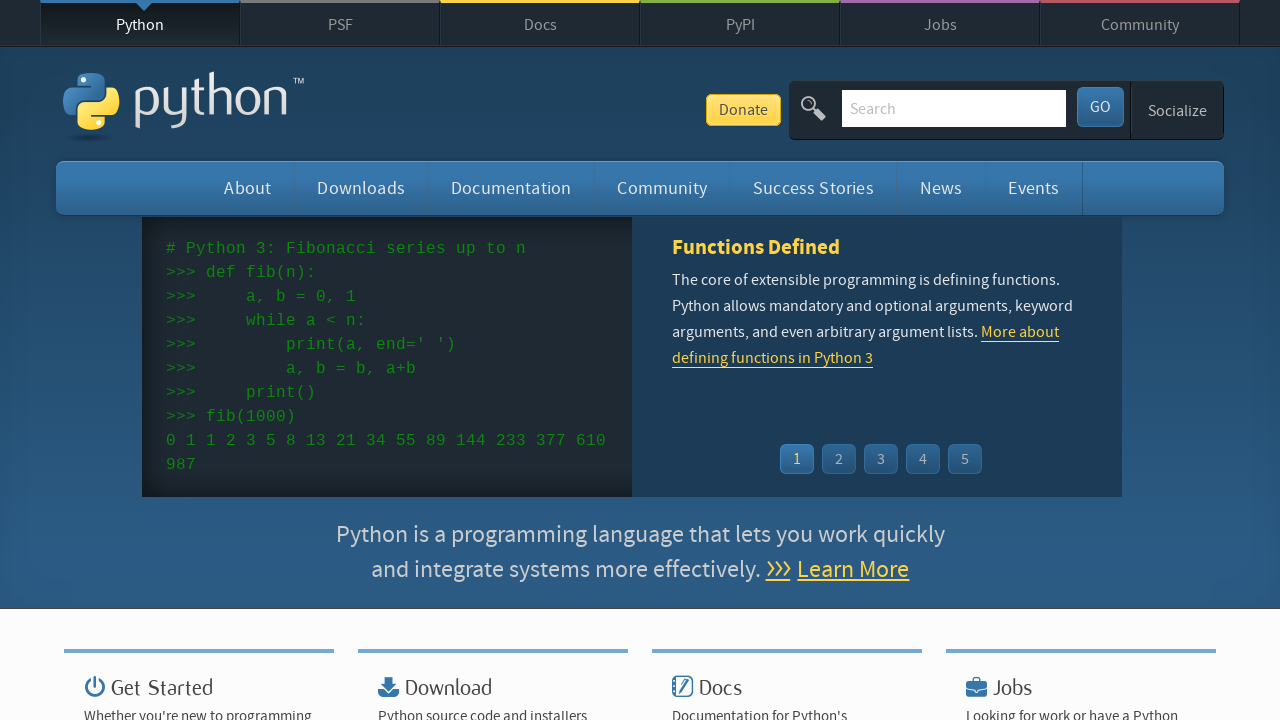

Waited for #about element to be present
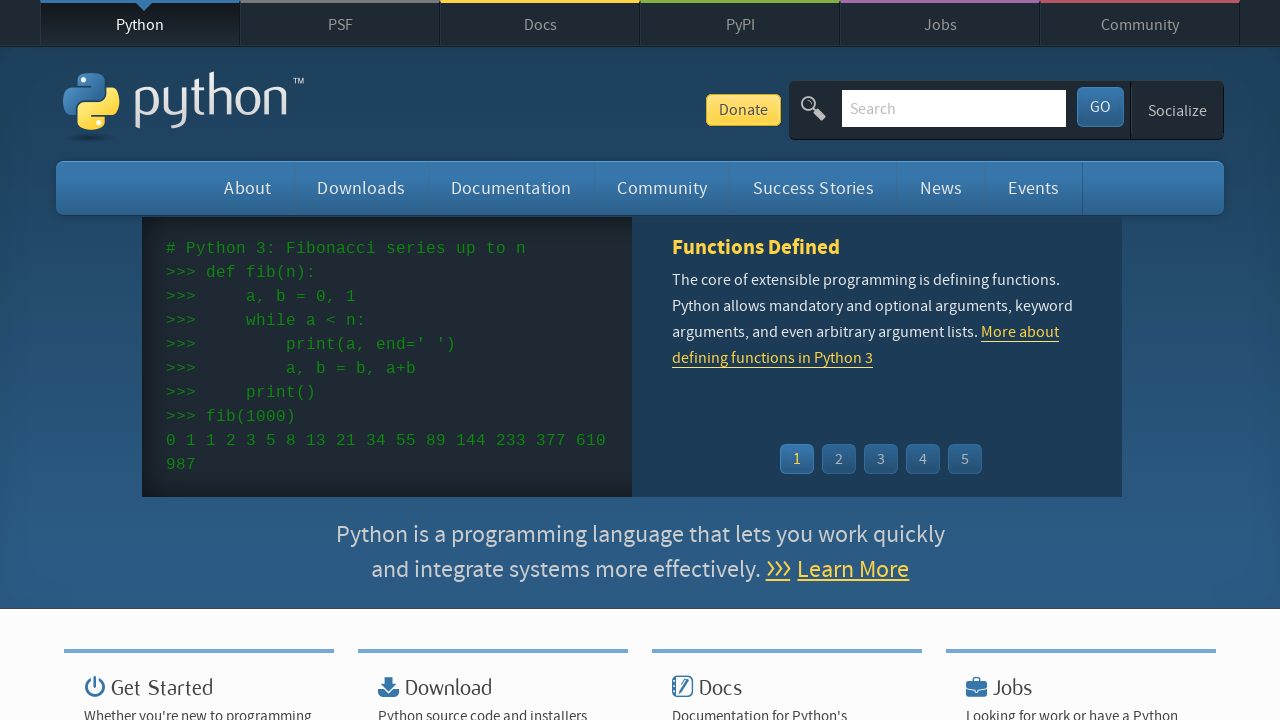

Waited for .python-logo element to be present
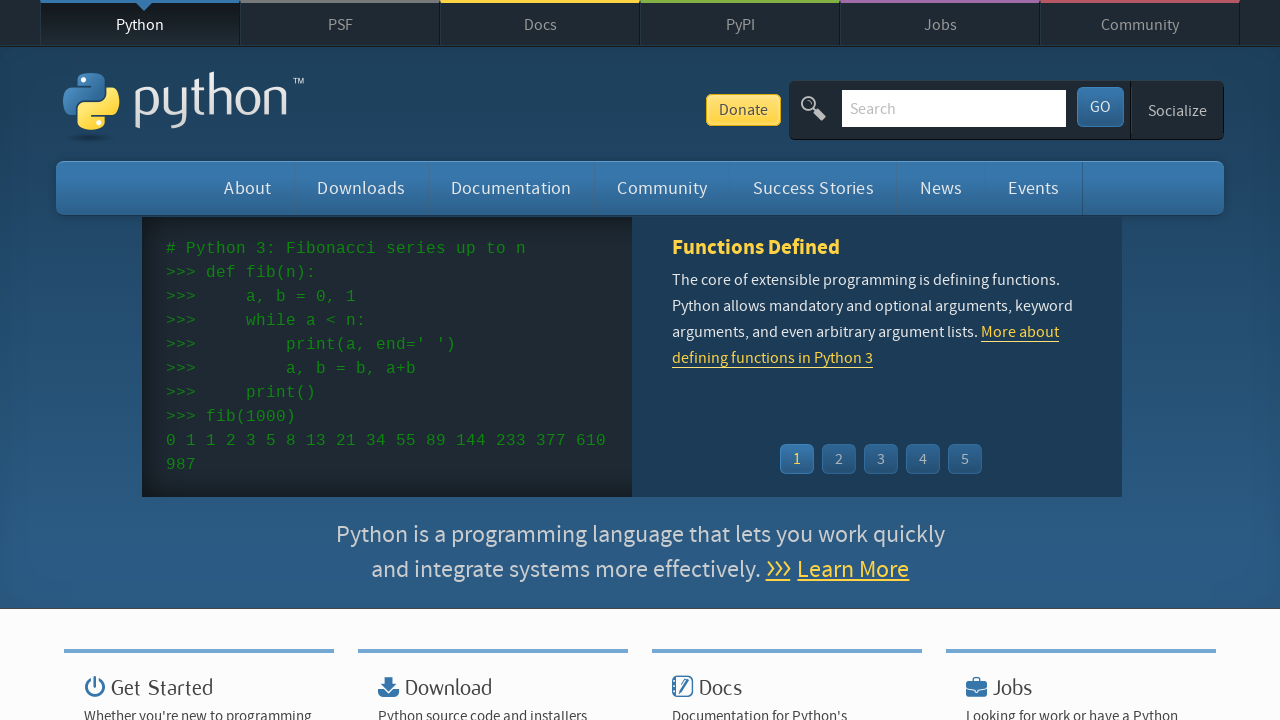

Waited for h1 element to be present
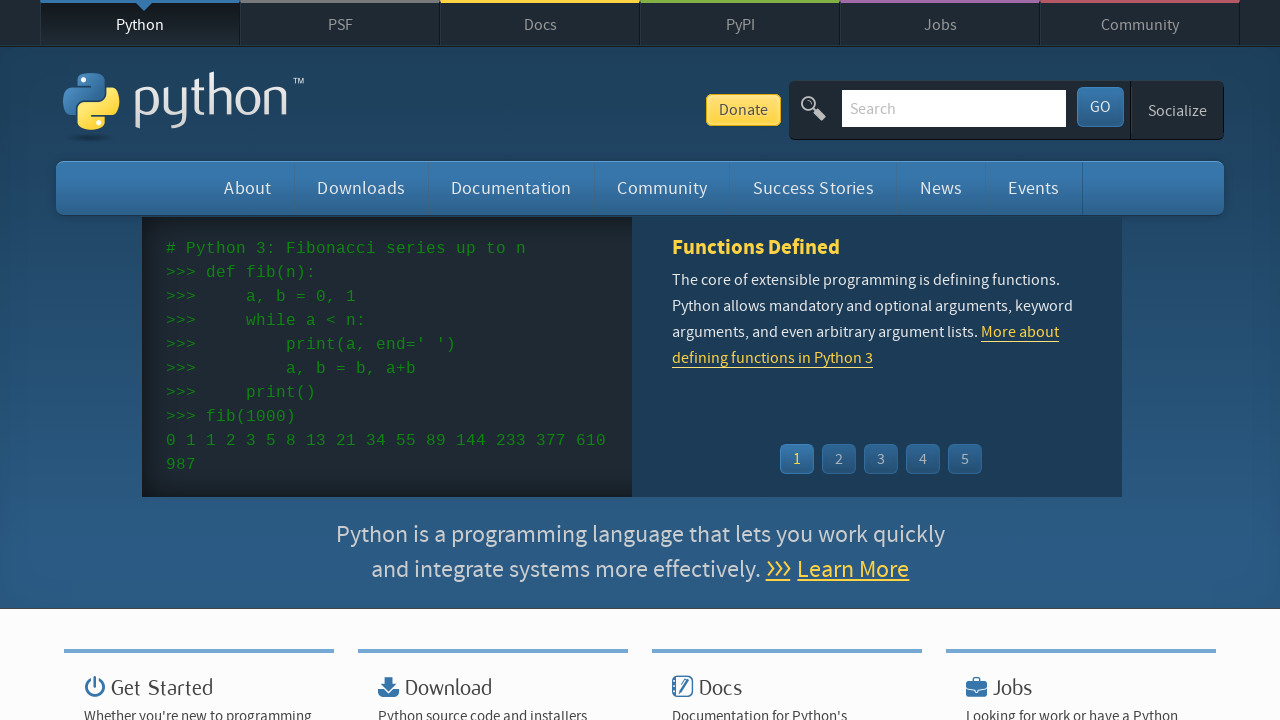

Waited for .icon-jobs element to be present
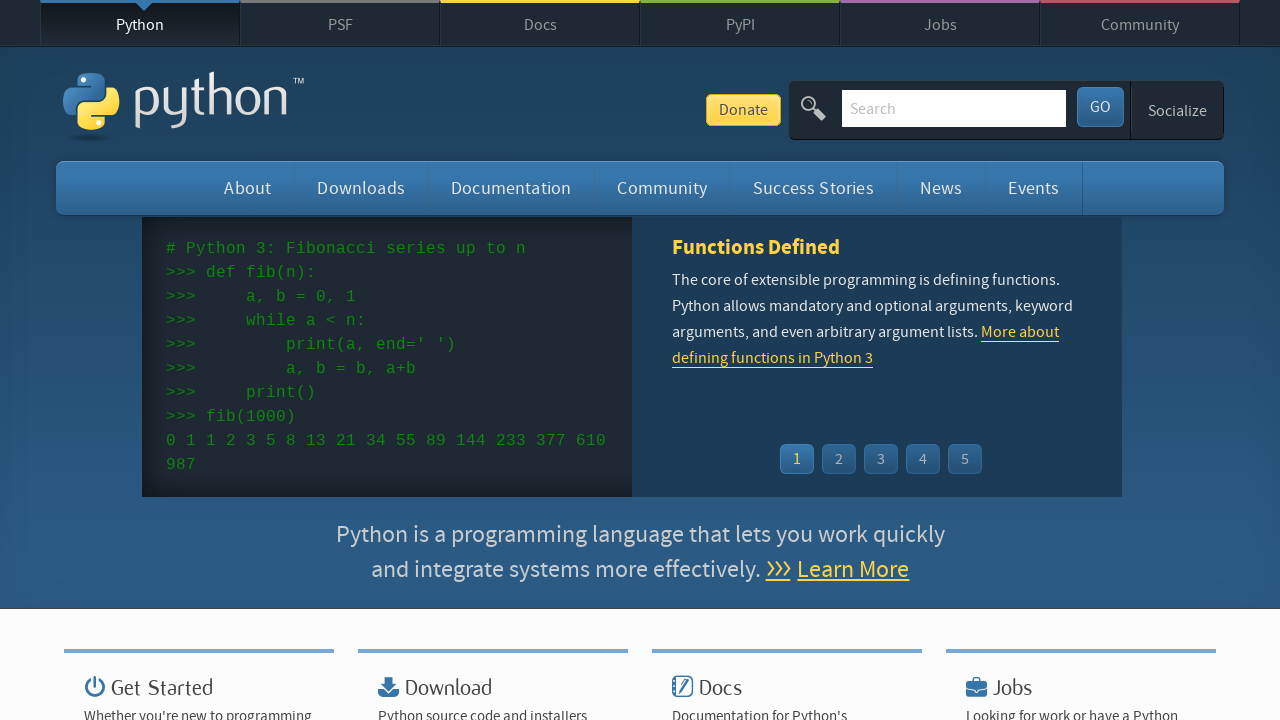

Waited for documentation widget paragraph element to be present
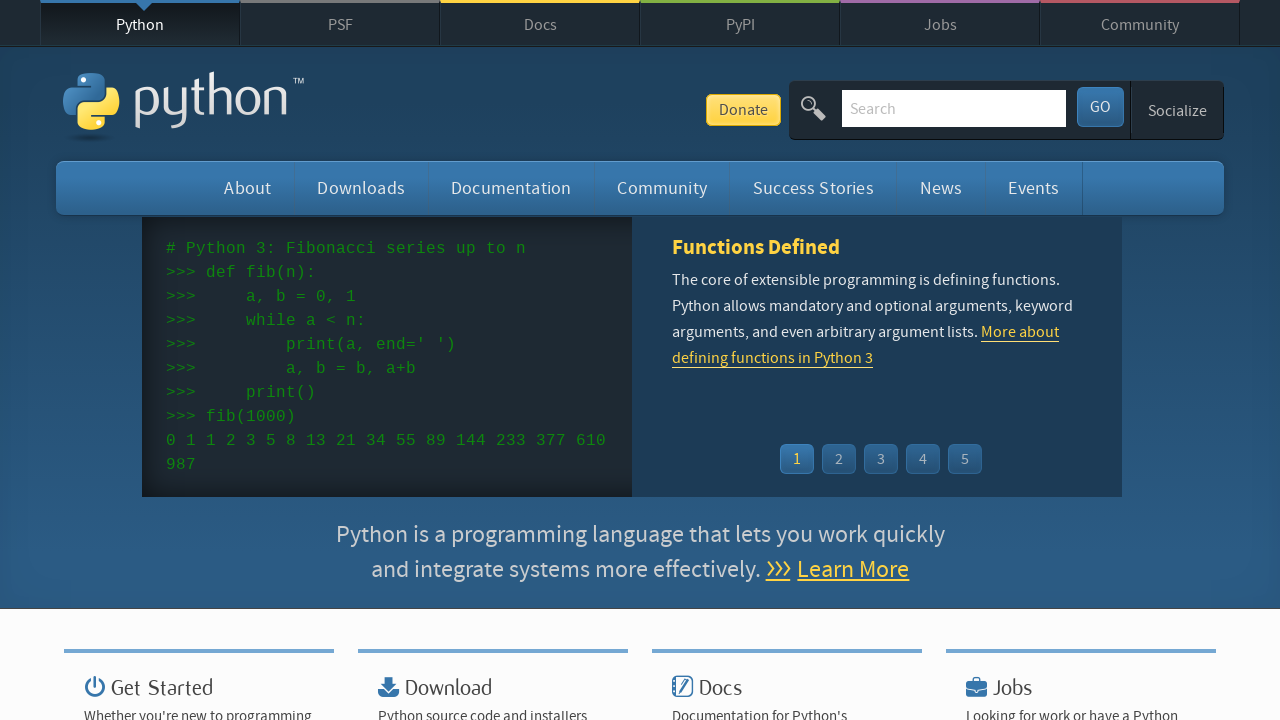

Filled search field with 'Python tutorials' on input[name="q"]
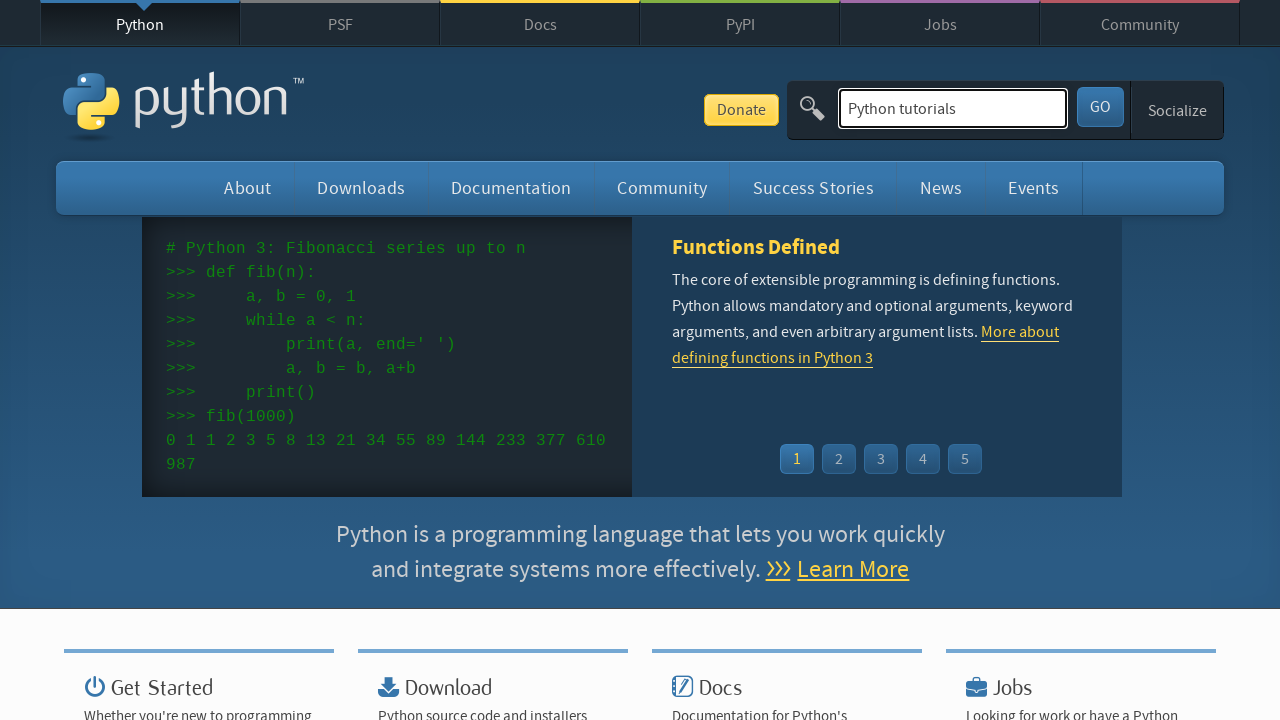

Pressed Enter to submit search query on input[name="q"]
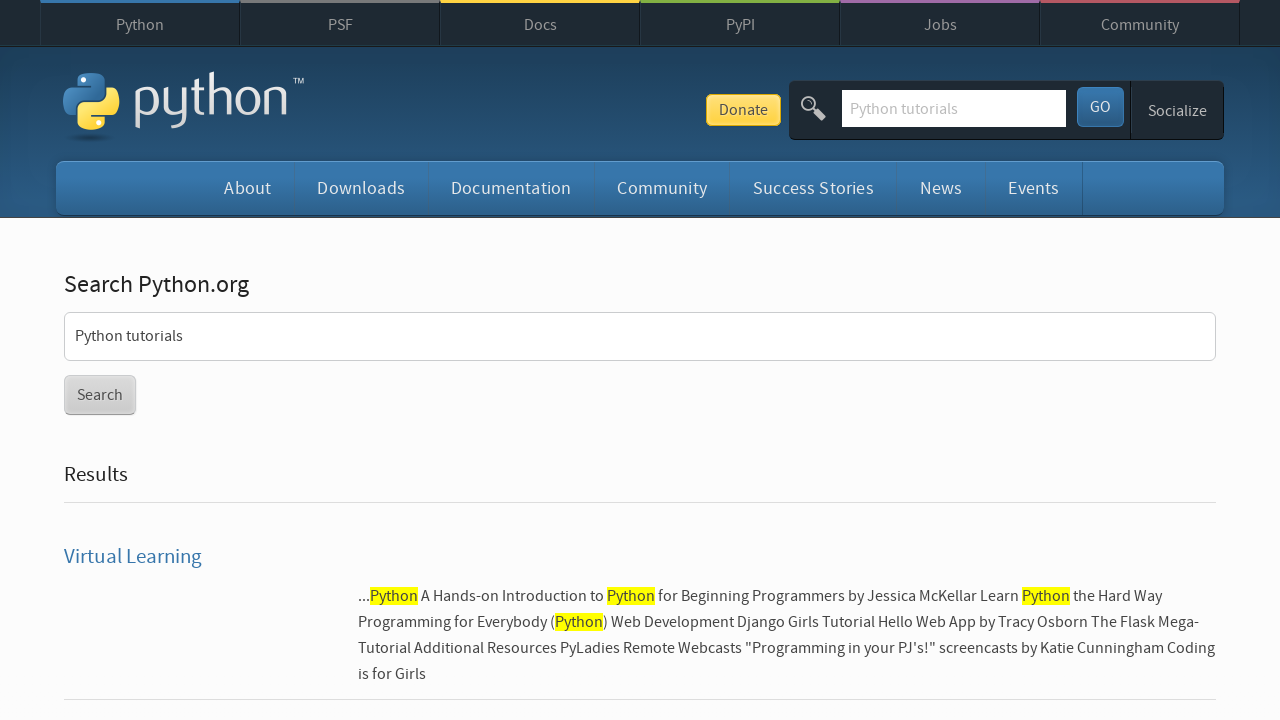

Waited 1 second for search results page to load
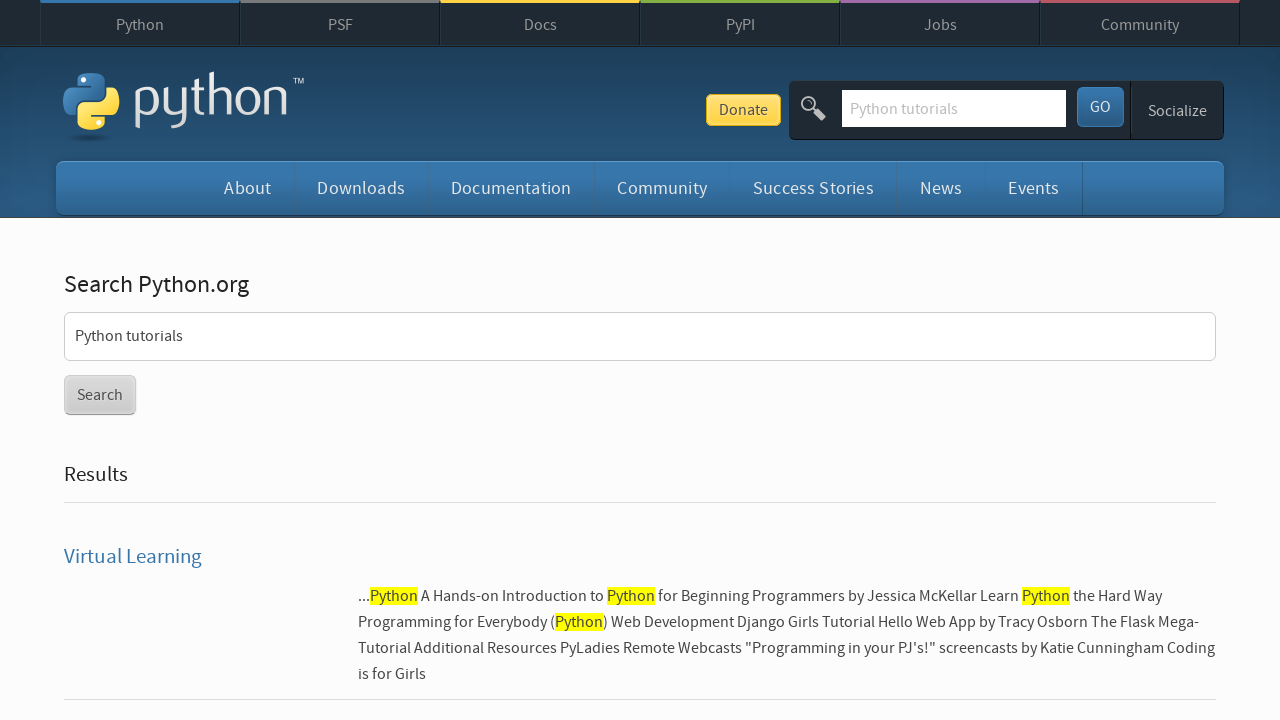

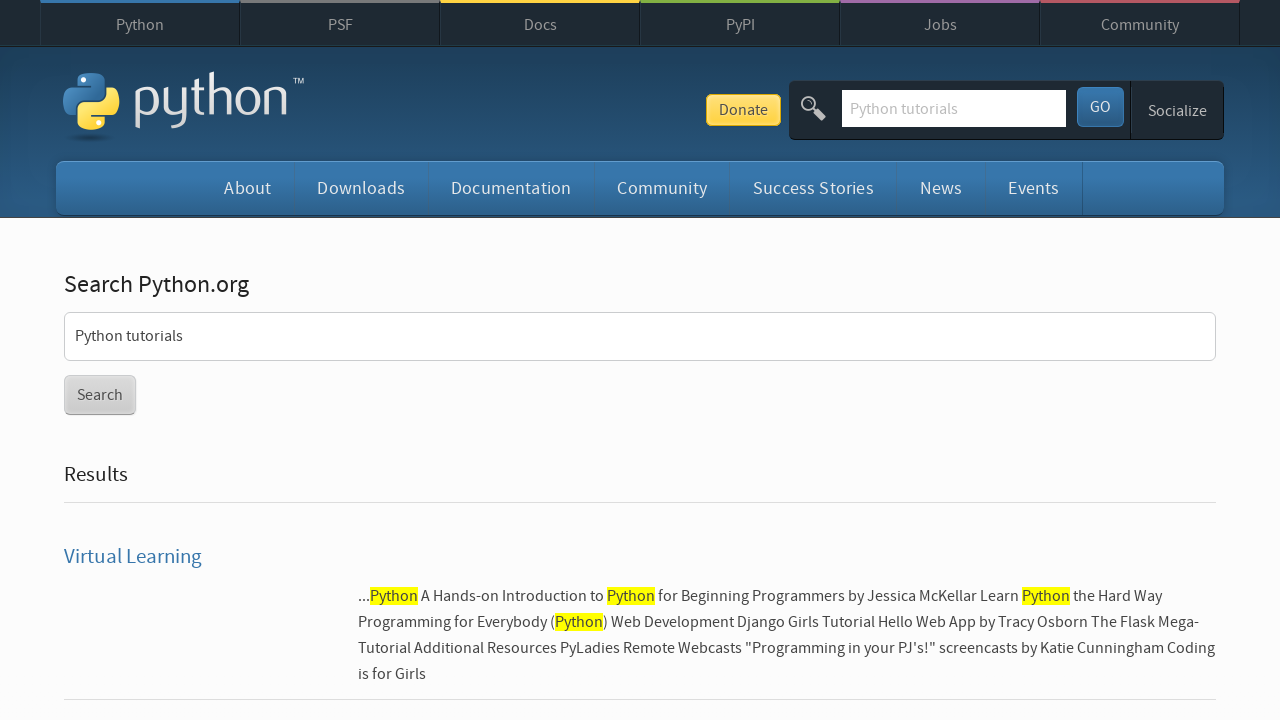